Navigates to DemoQA homepage, scrolls to the Elements card, and clicks on it to open the Elements section

Starting URL: https://demoqa.com

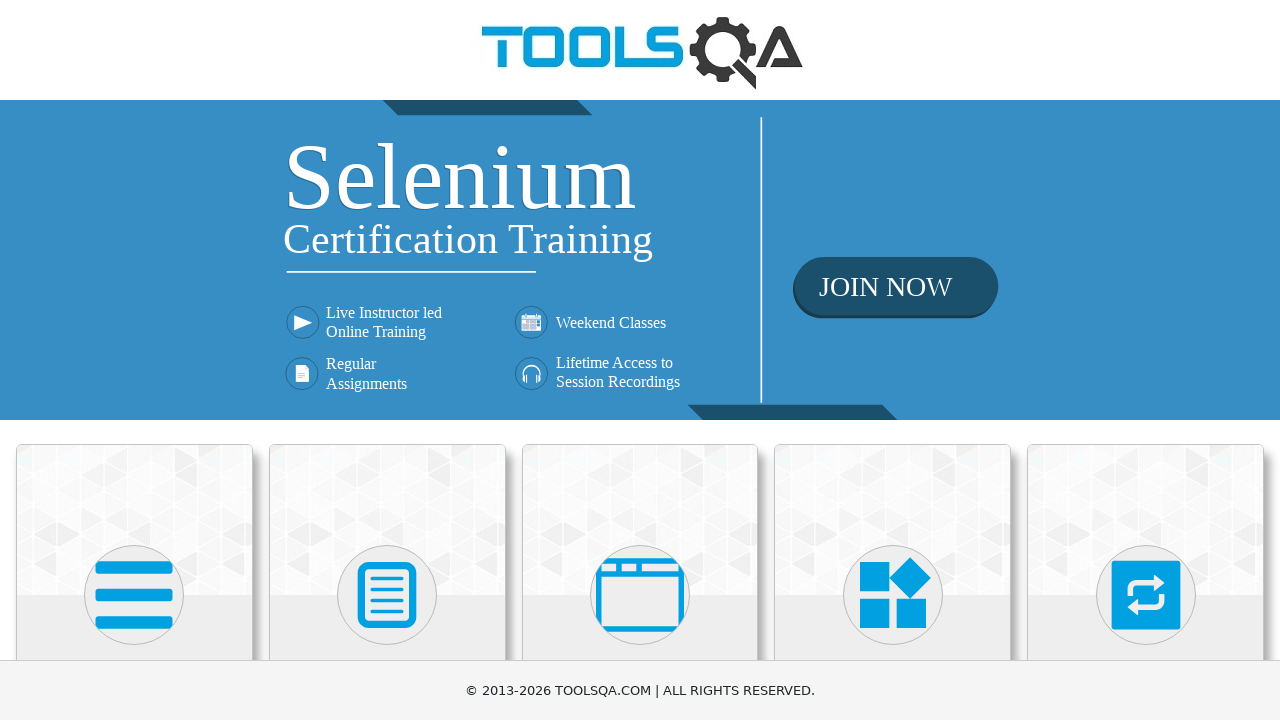

Scrolled to Elements card on DemoQA homepage
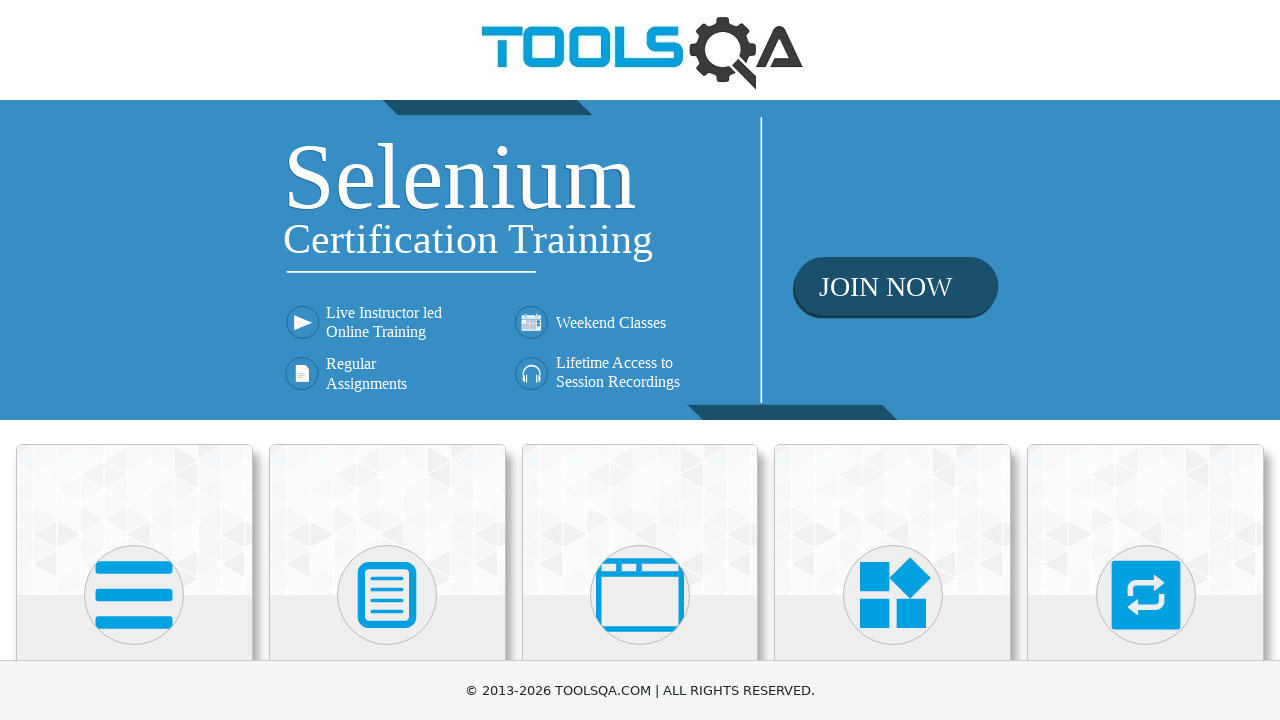

Clicked on Elements card to open Elements section at (134, 360) on div.card-body h5:has-text('Elements') >> nth=0
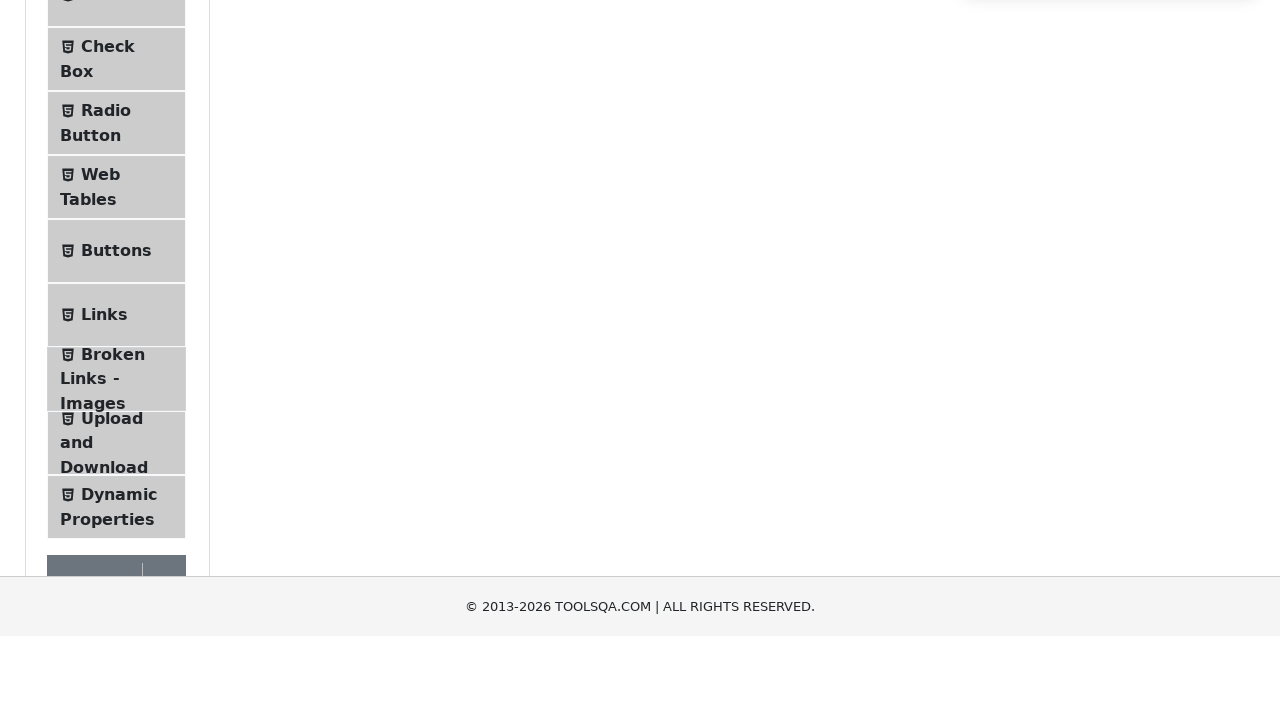

Elements page loaded successfully
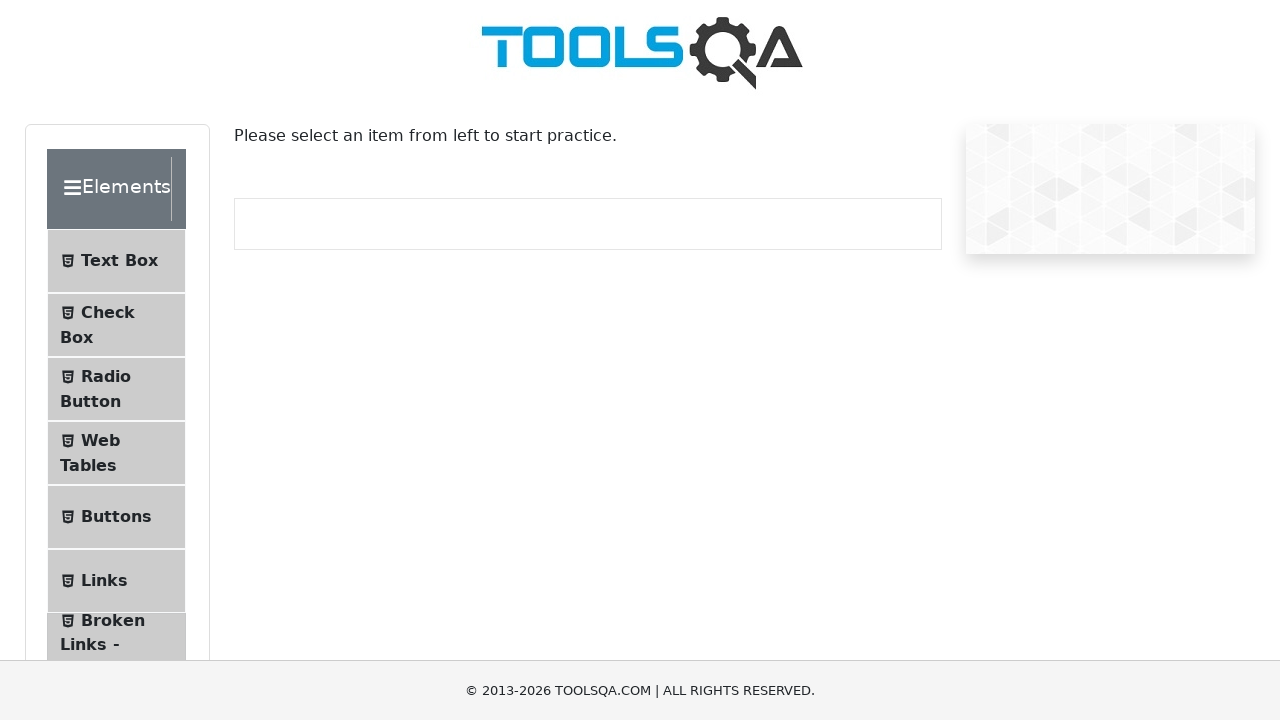

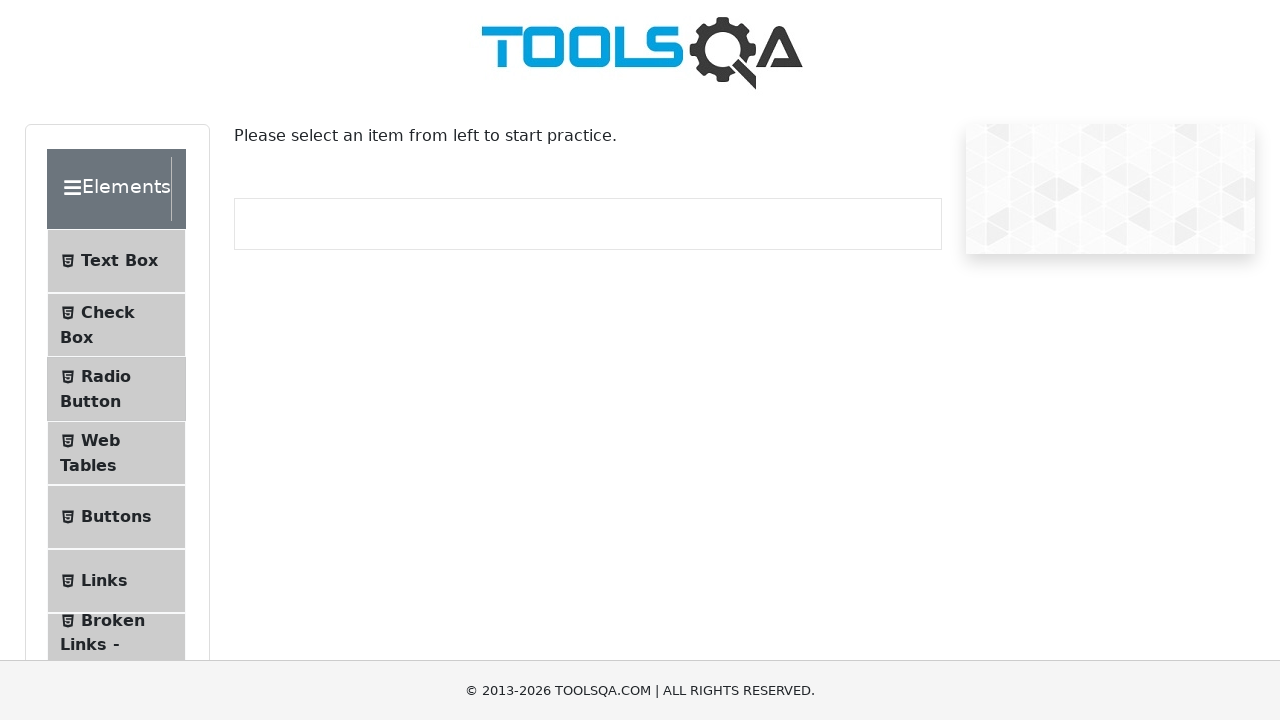